Tests that pressing Escape cancels edits and restores the original text

Starting URL: https://demo.playwright.dev/todomvc

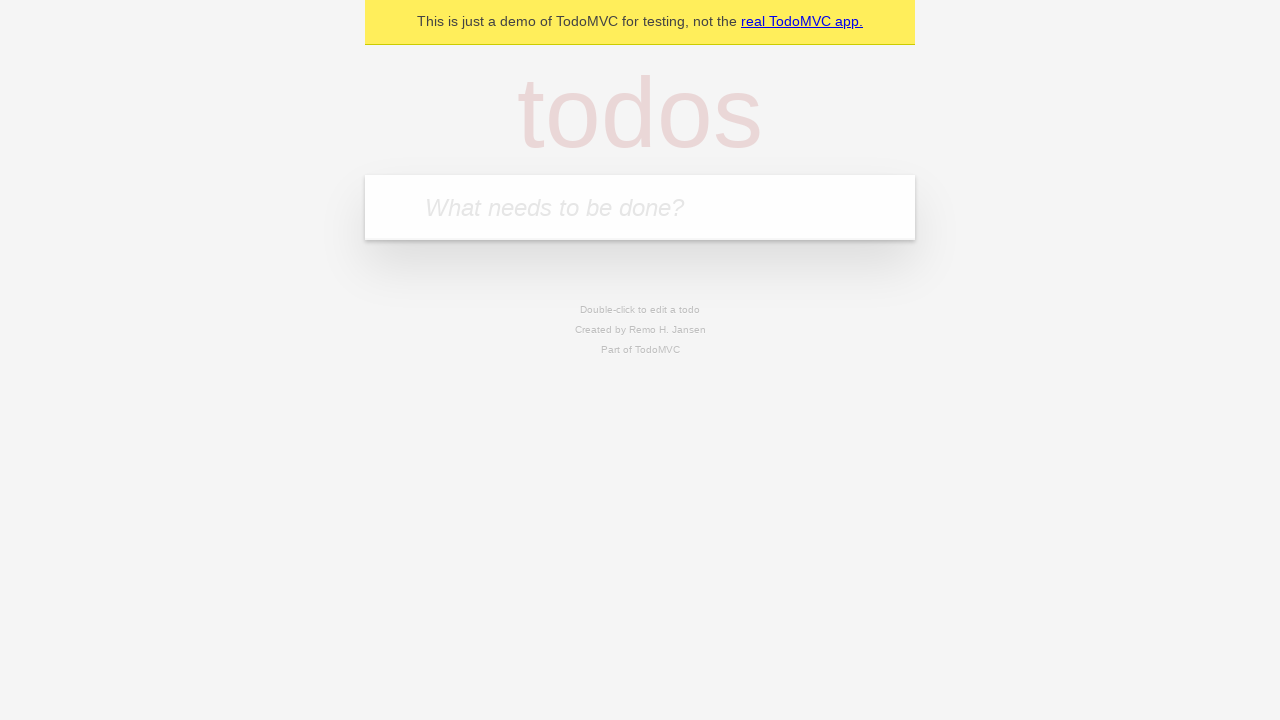

Filled input field with 'buy some cheese' on internal:attr=[placeholder="What needs to be done?"i]
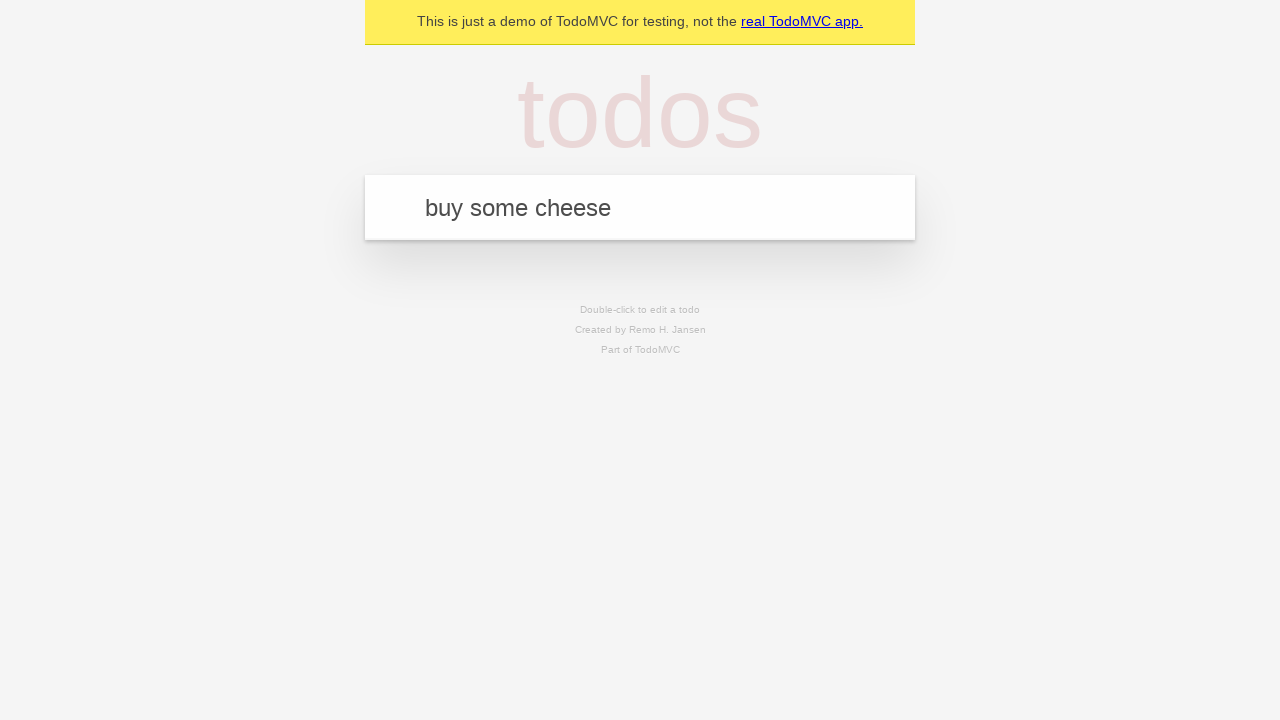

Pressed Enter to add first todo on internal:attr=[placeholder="What needs to be done?"i]
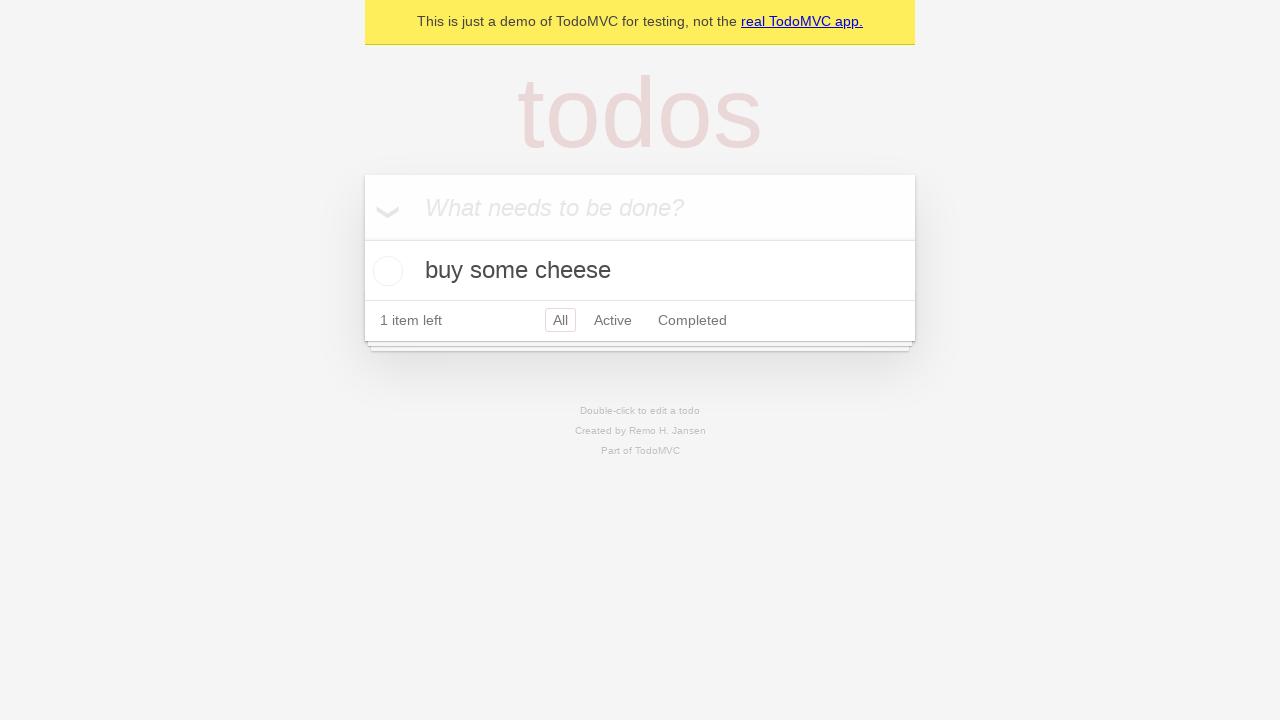

Filled input field with 'feed the cat' on internal:attr=[placeholder="What needs to be done?"i]
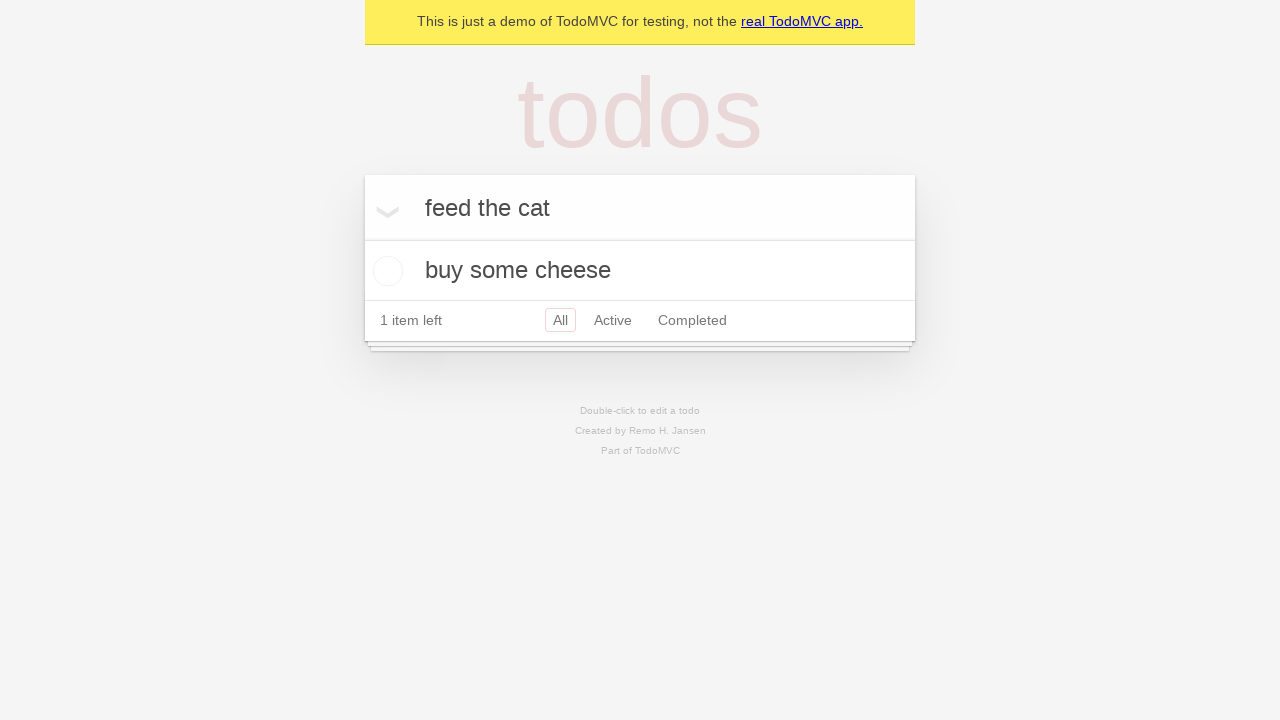

Pressed Enter to add second todo on internal:attr=[placeholder="What needs to be done?"i]
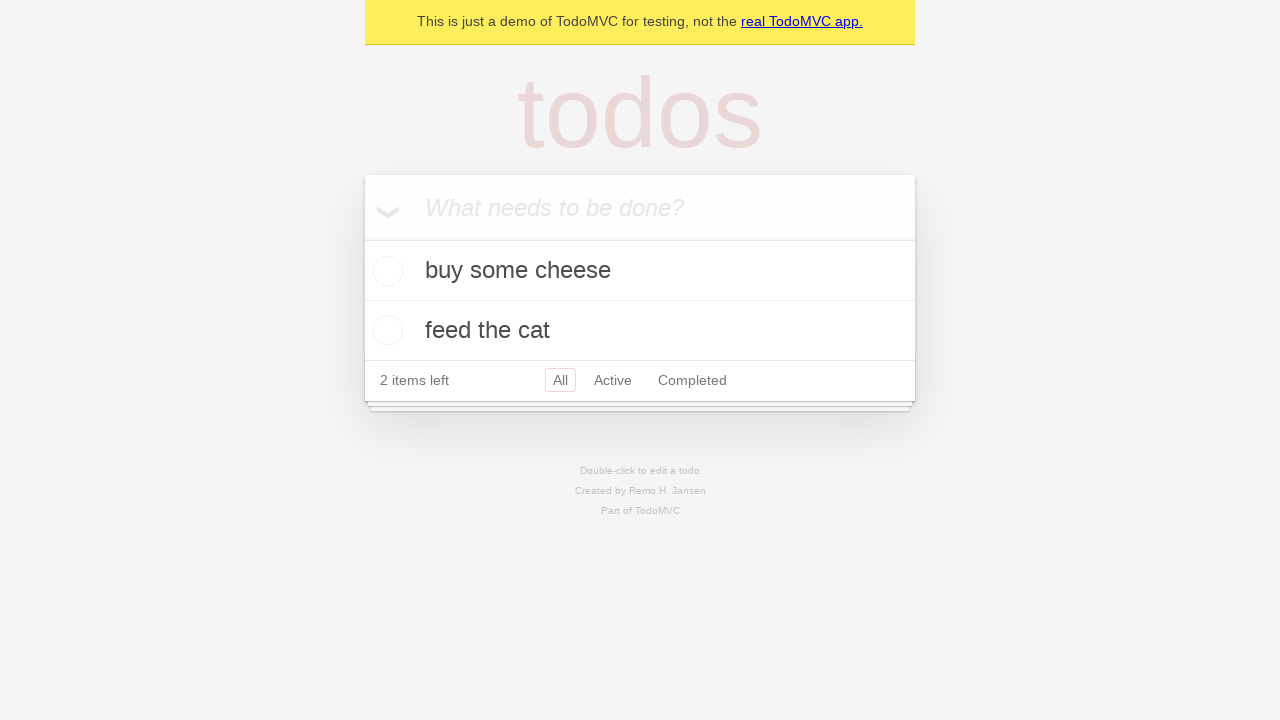

Filled input field with 'book a doctors appointment' on internal:attr=[placeholder="What needs to be done?"i]
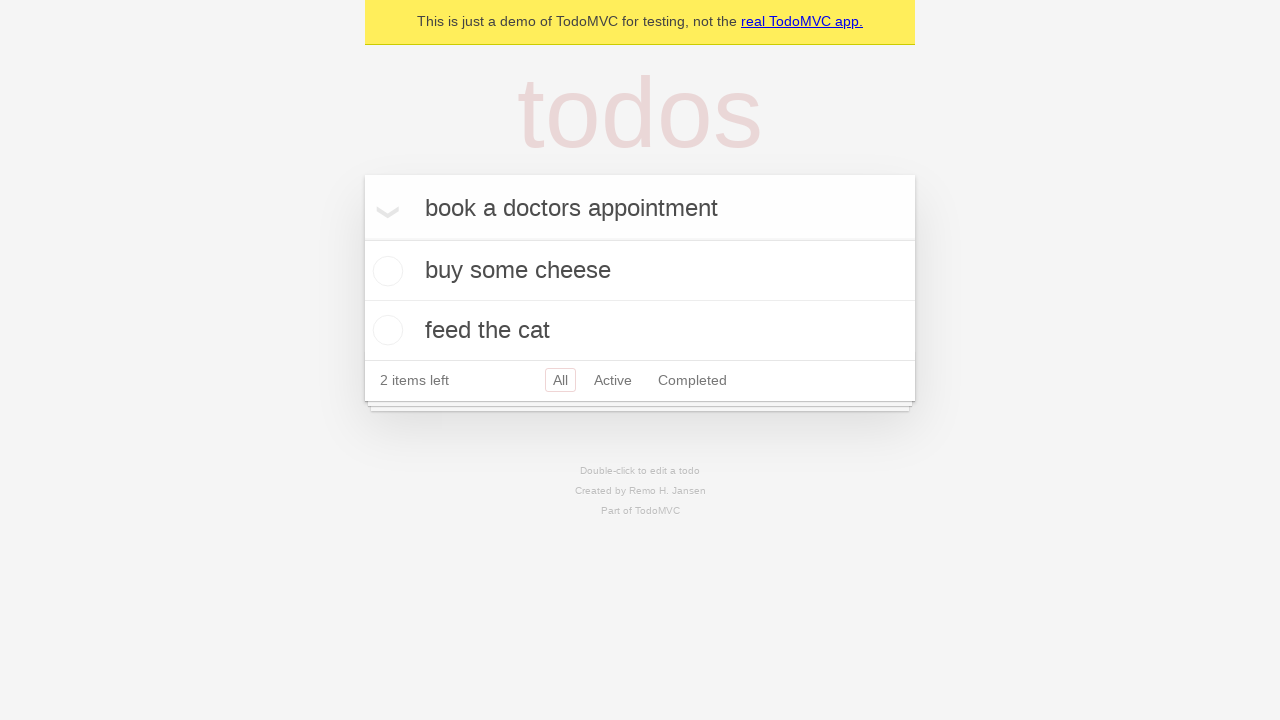

Pressed Enter to add third todo on internal:attr=[placeholder="What needs to be done?"i]
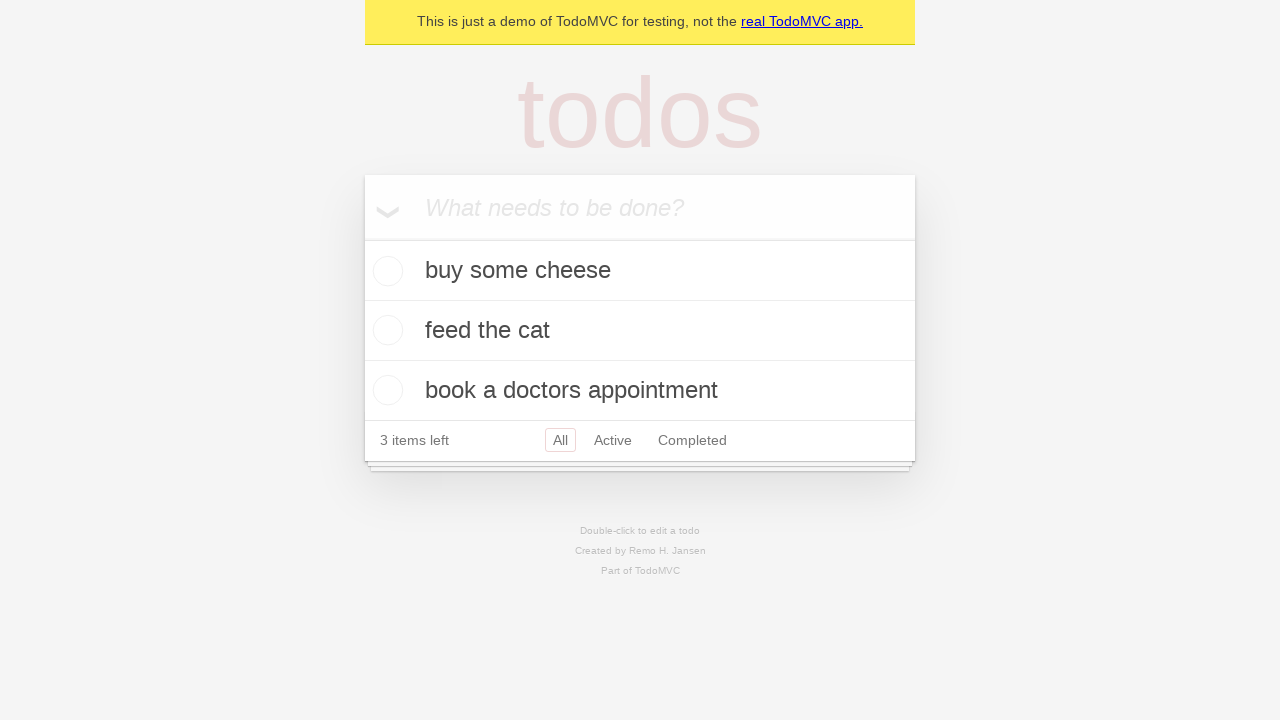

Waited for all 3 todos to be present in the DOM
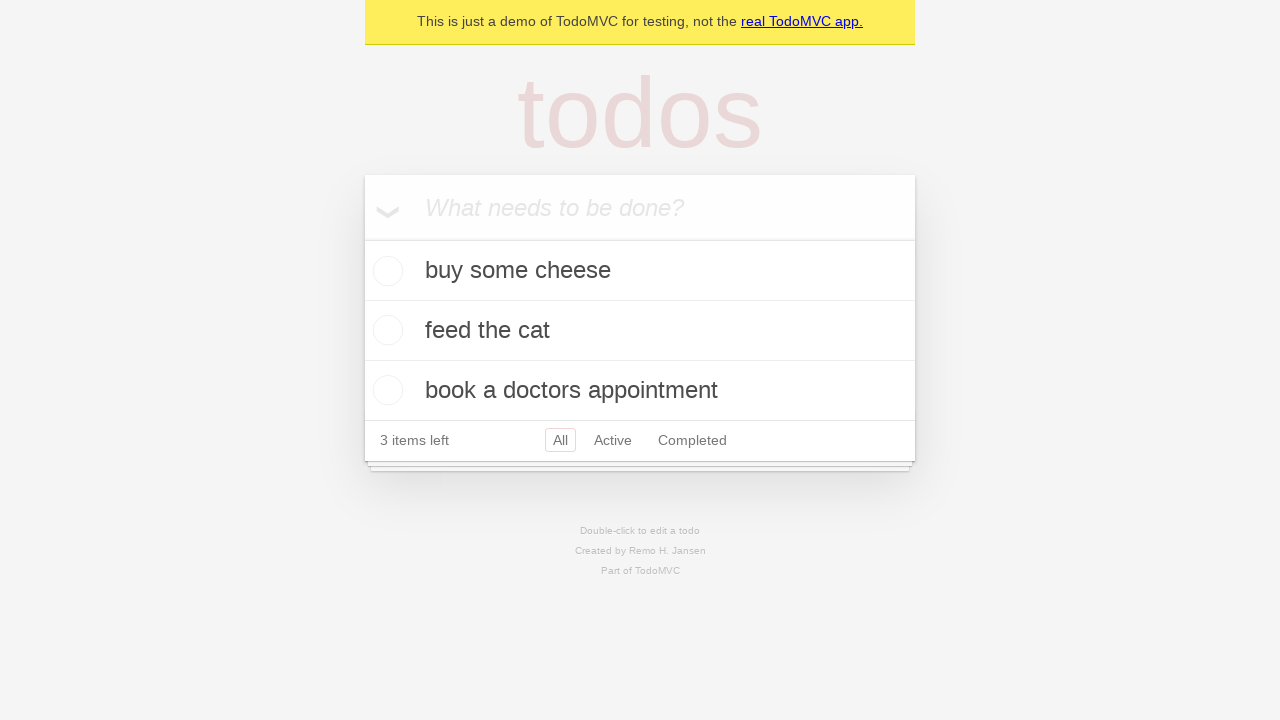

Double-clicked second todo to enter edit mode at (640, 331) on internal:testid=[data-testid="todo-item"s] >> nth=1
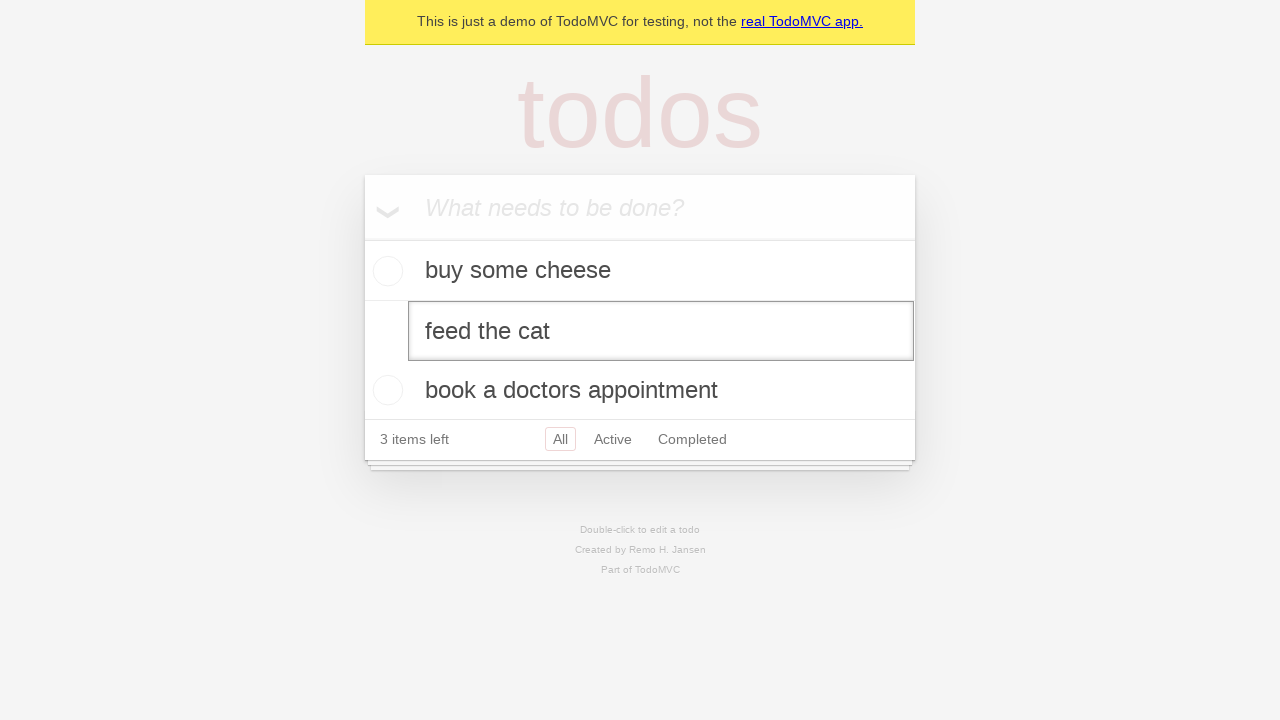

Filled edit textbox with 'buy some sausages' on internal:testid=[data-testid="todo-item"s] >> nth=1 >> internal:role=textbox[nam
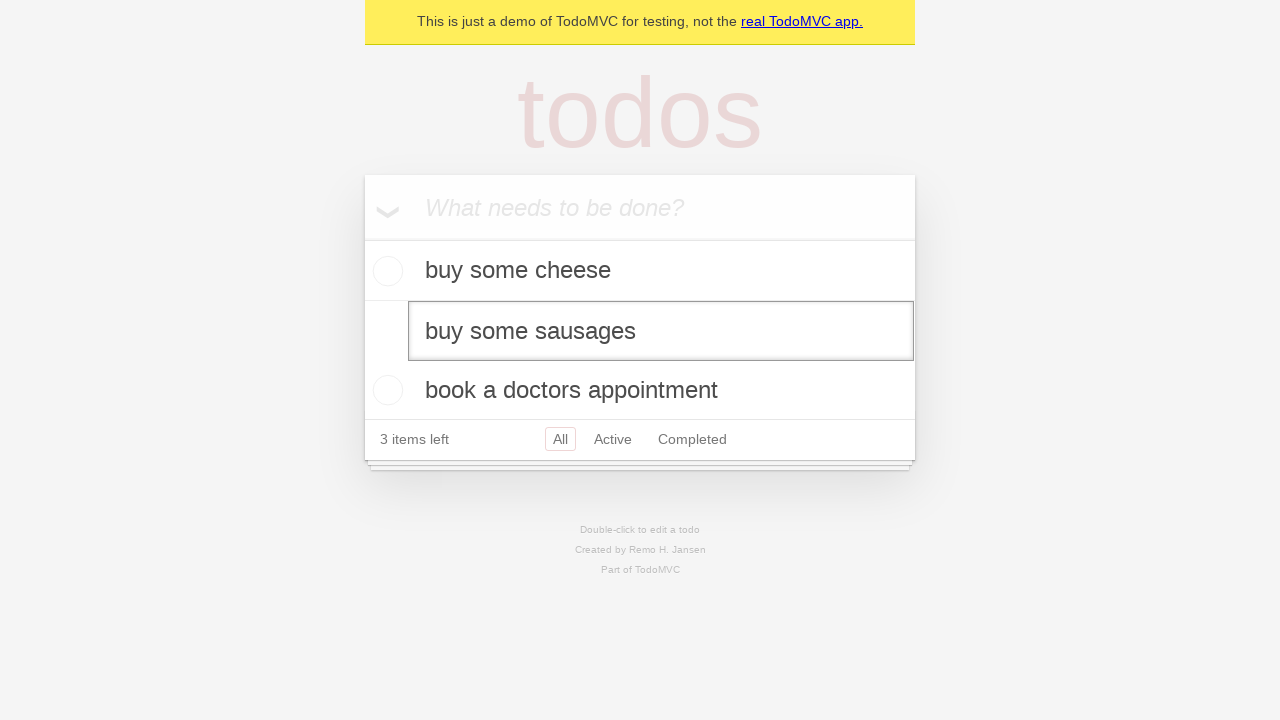

Pressed Escape to cancel edits and restore original text on internal:testid=[data-testid="todo-item"s] >> nth=1 >> internal:role=textbox[nam
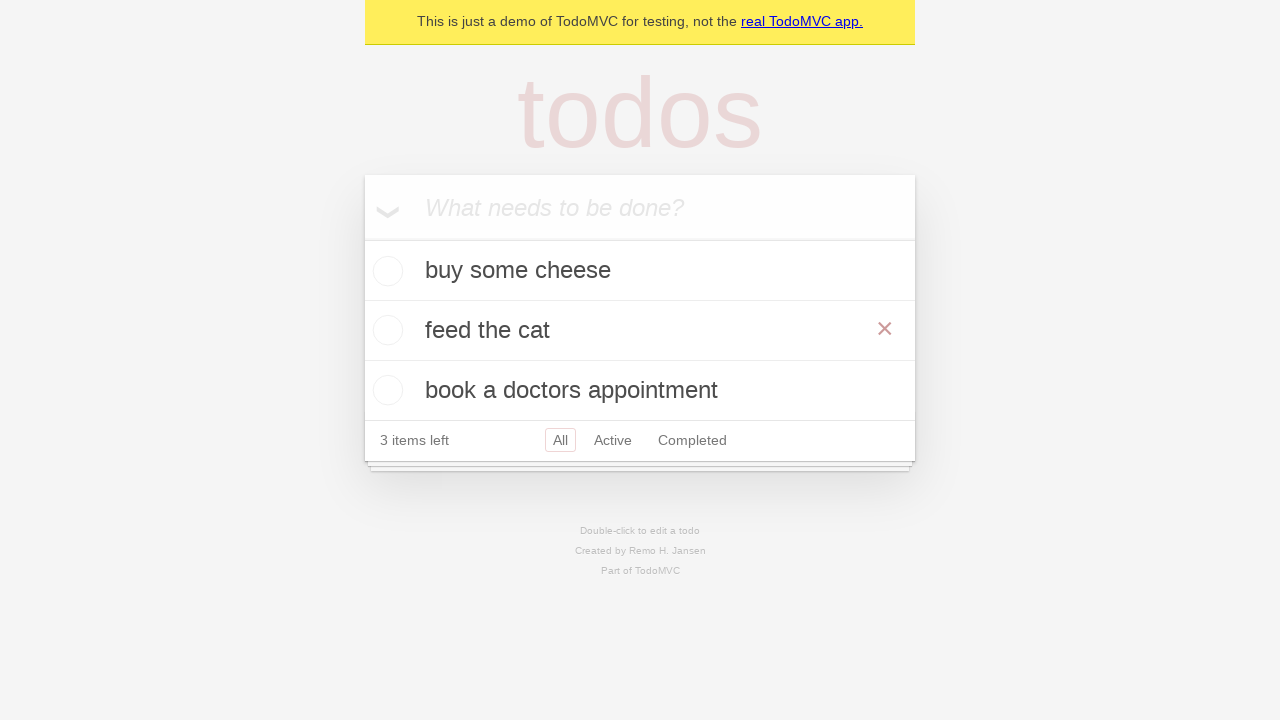

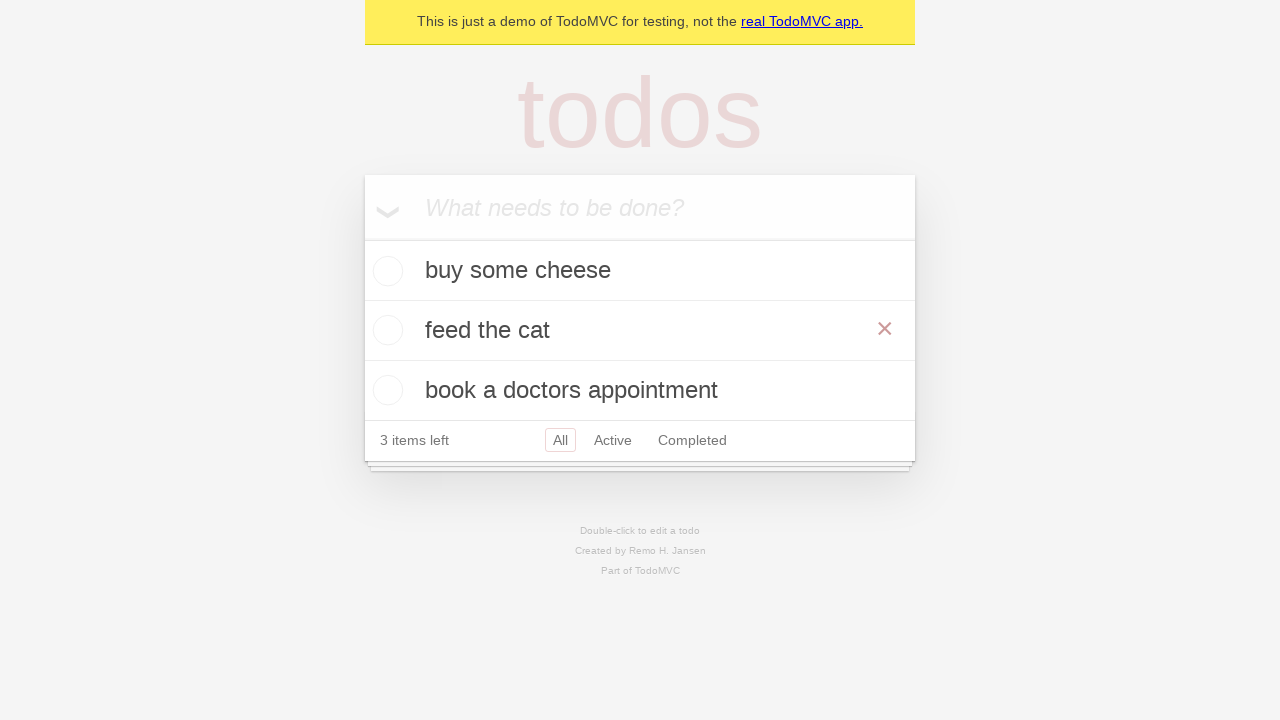